Tests footer link functionality by locating footer links in a specific section, opening each link in a new tab using keyboard shortcuts, and then switching through all opened windows/tabs.

Starting URL: http://www.qaclickacademy.com/practice.php

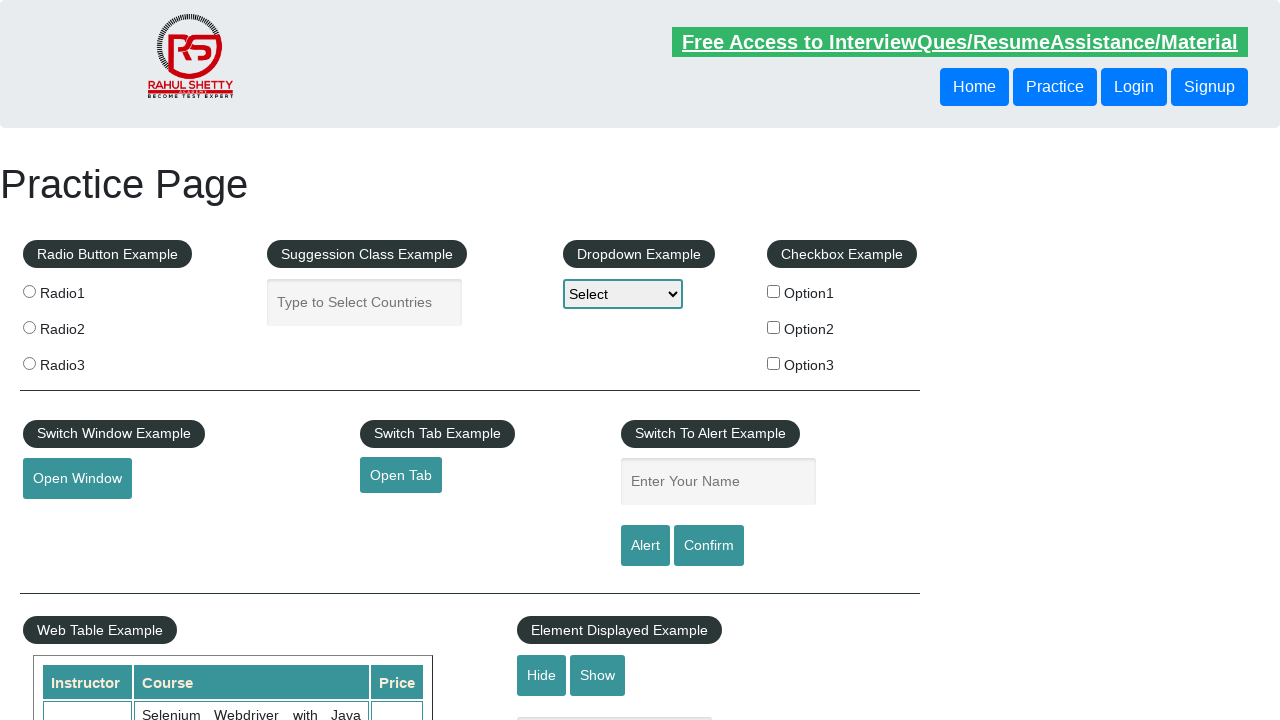

Footer element #gf-BIG loaded and is present
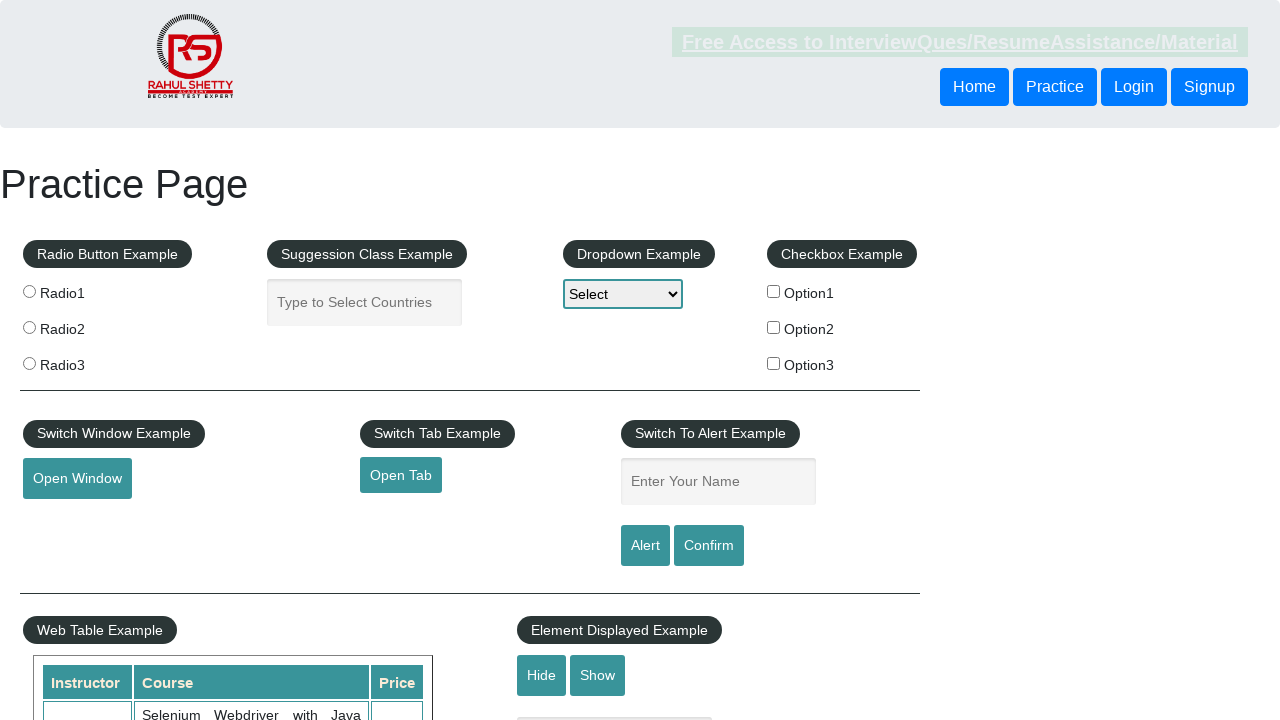

Located footer links container in first column
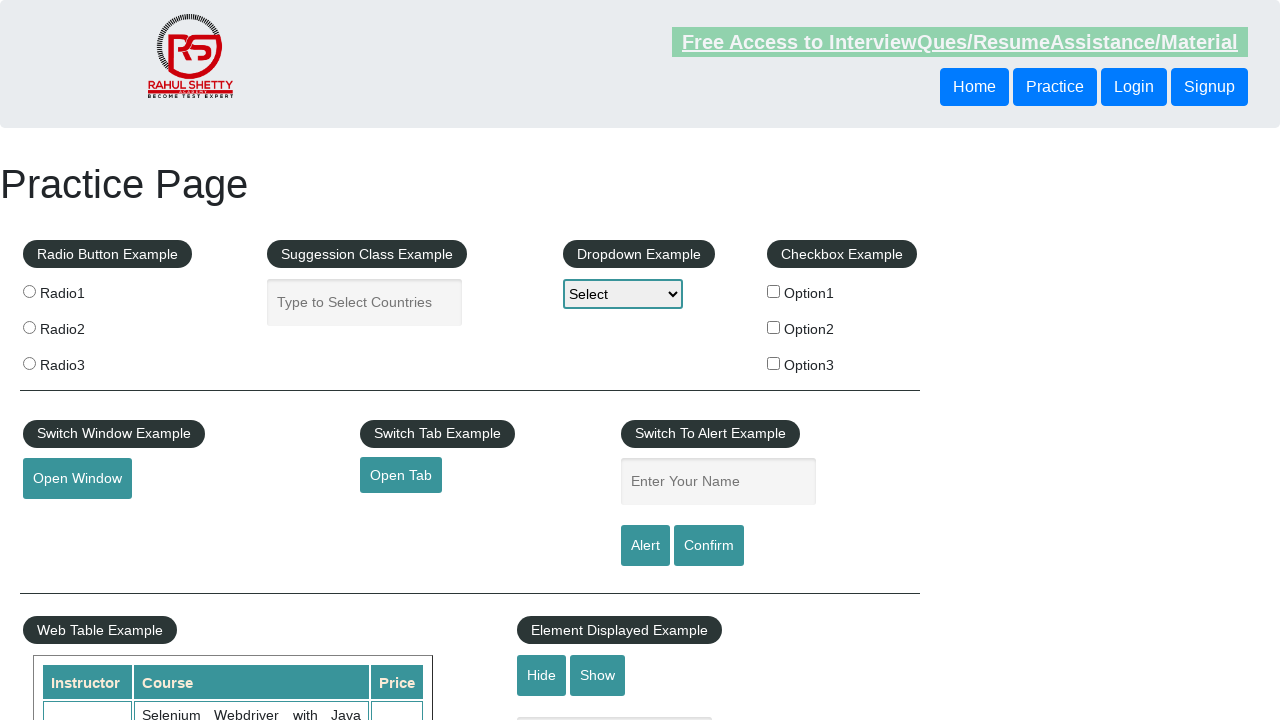

Located all anchor tags in footer links container
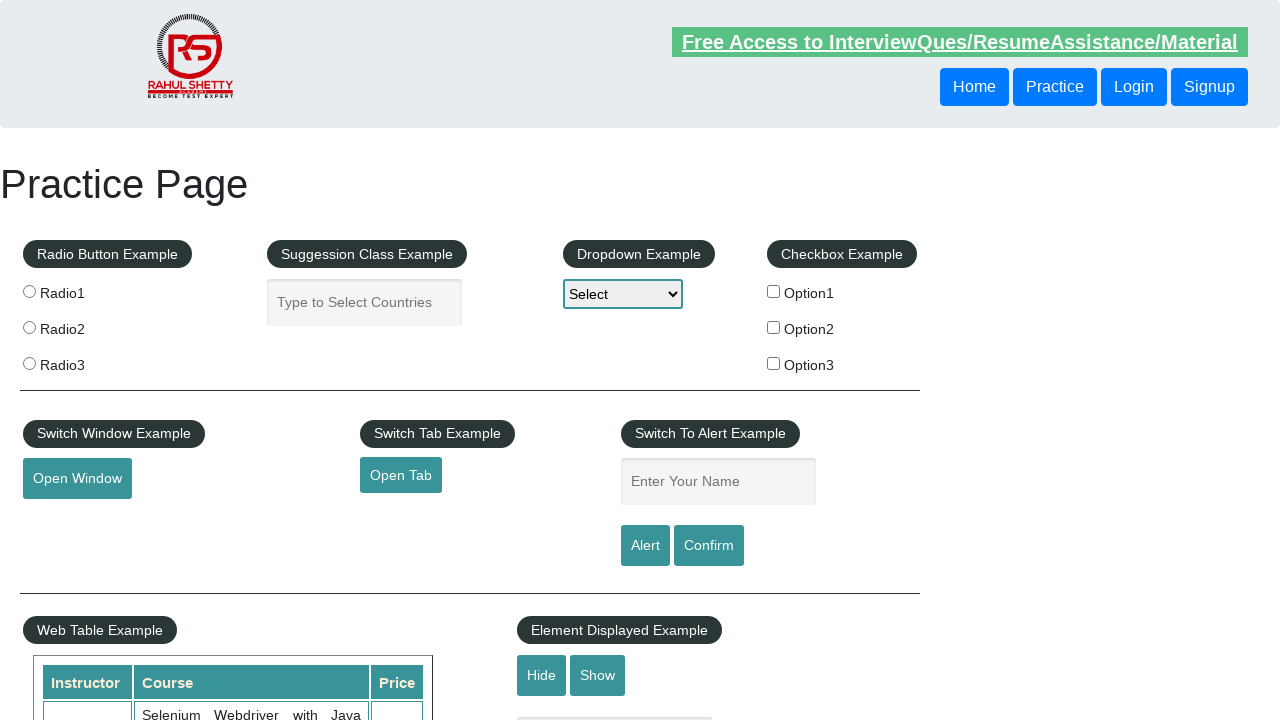

Counted 5 footer links
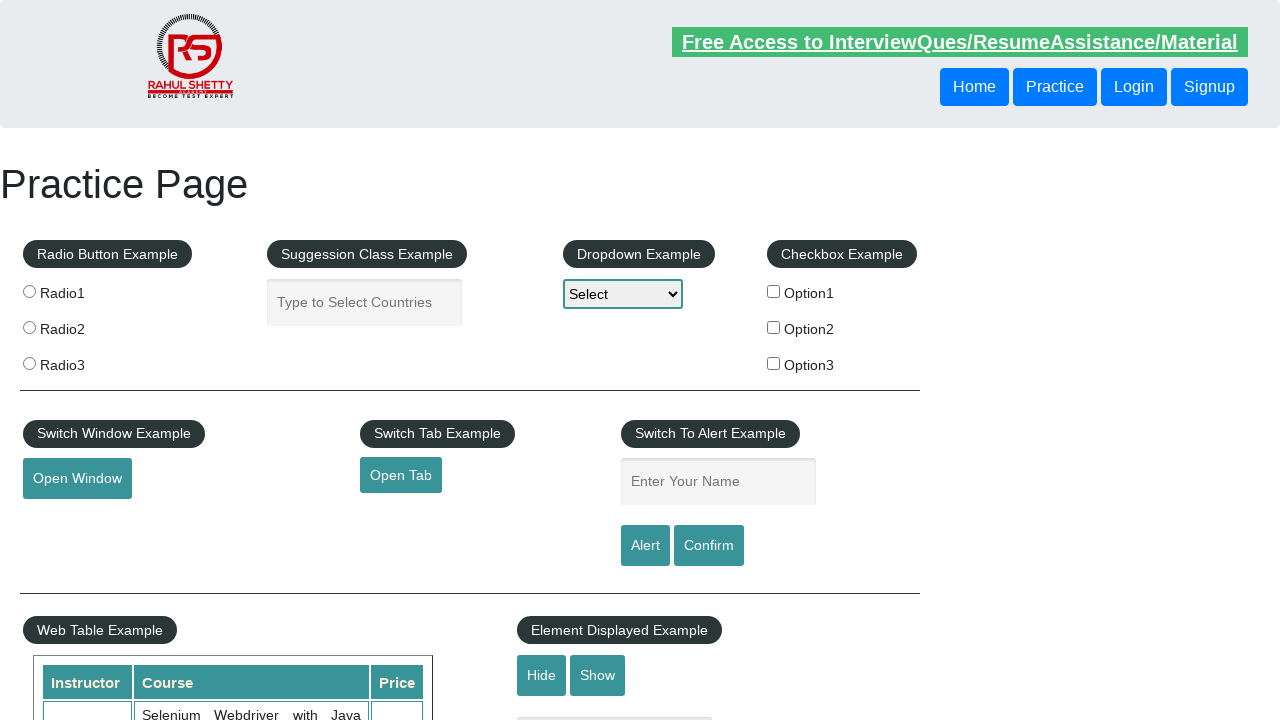

Opened footer link 1 in new tab using Ctrl+Click at (68, 520) on xpath=//*[@id='gf-BIG']/table/tbody/tr/td[1]/ul >> a >> nth=1
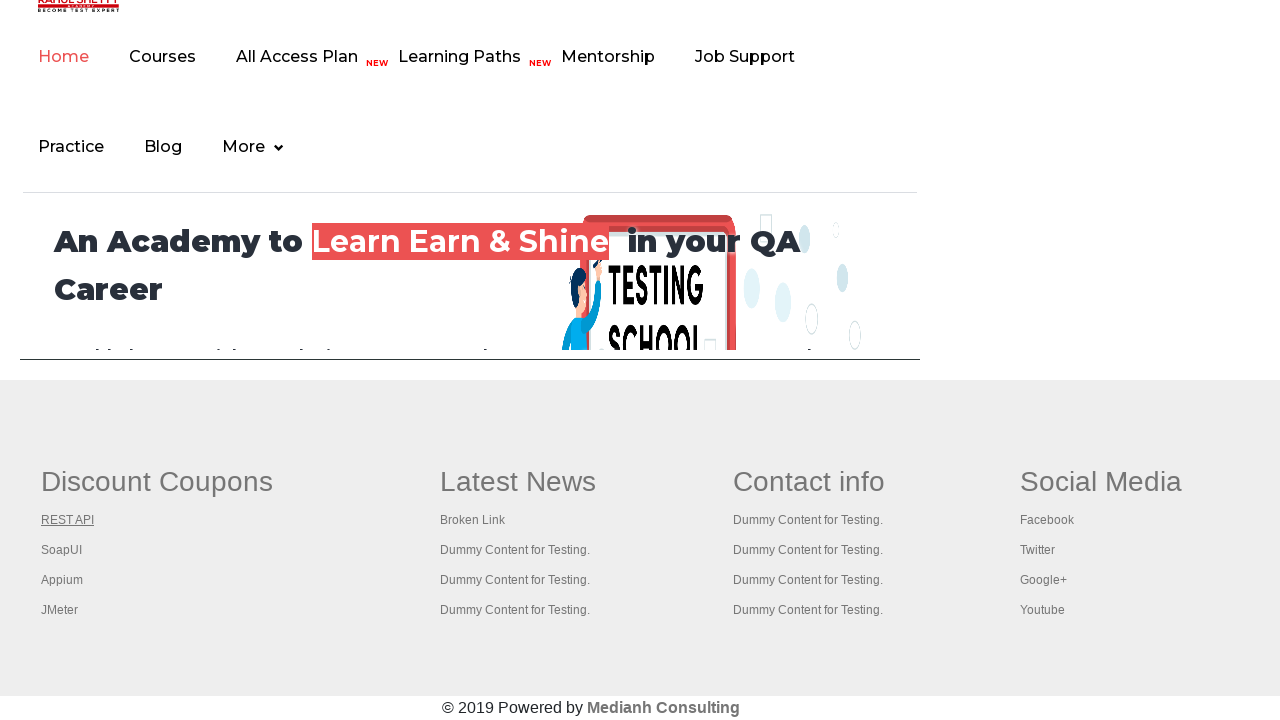

Opened footer link 2 in new tab using Ctrl+Click at (62, 550) on xpath=//*[@id='gf-BIG']/table/tbody/tr/td[1]/ul >> a >> nth=2
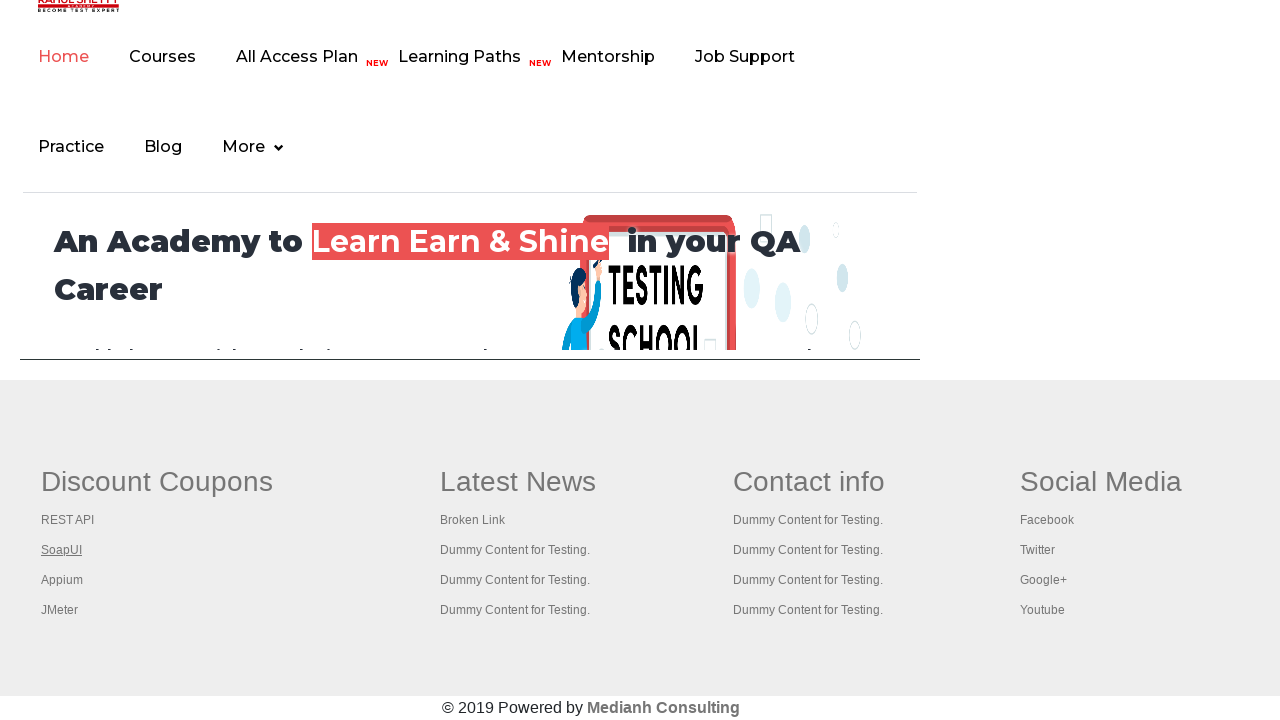

Opened footer link 3 in new tab using Ctrl+Click at (62, 580) on xpath=//*[@id='gf-BIG']/table/tbody/tr/td[1]/ul >> a >> nth=3
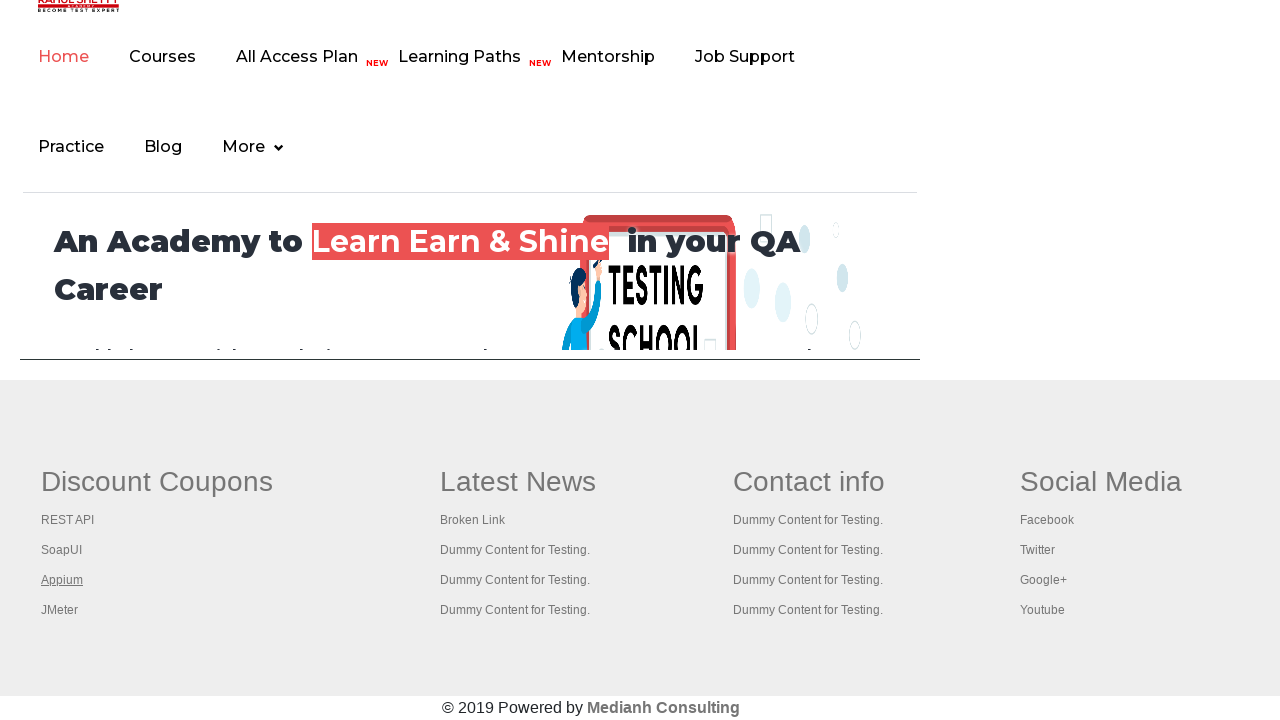

Opened footer link 4 in new tab using Ctrl+Click at (60, 610) on xpath=//*[@id='gf-BIG']/table/tbody/tr/td[1]/ul >> a >> nth=4
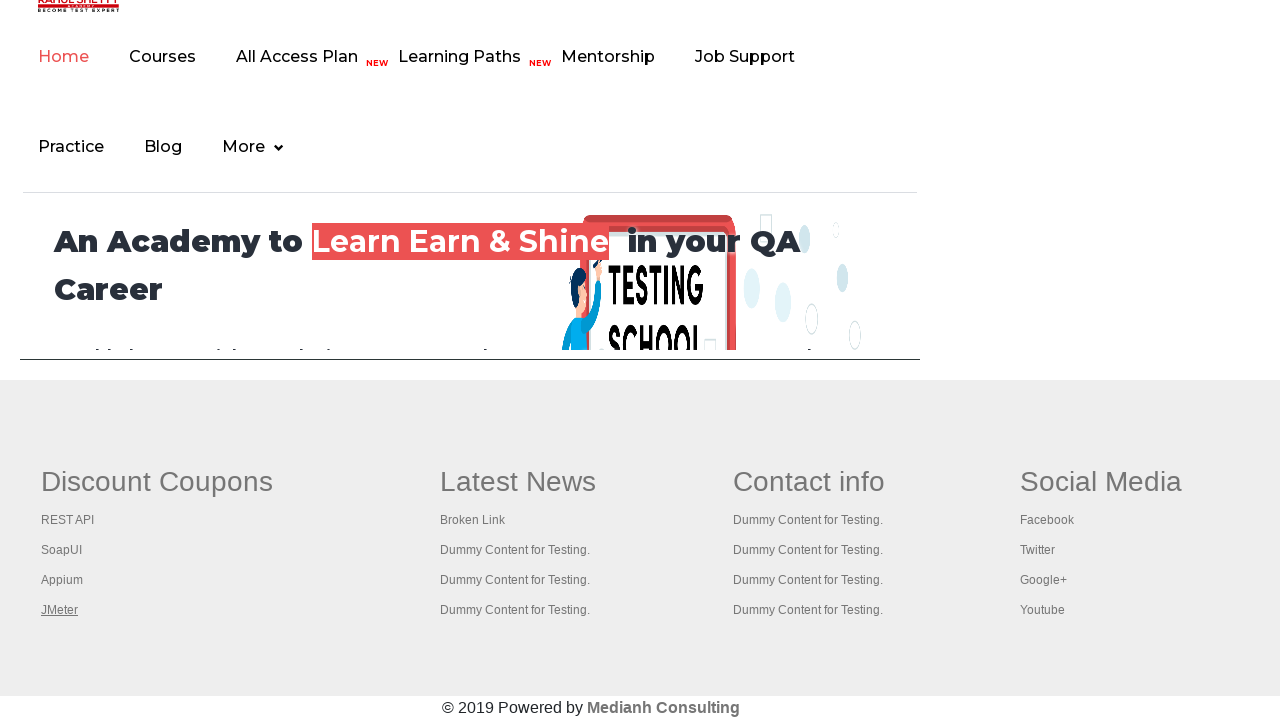

Retrieved all 5 open pages/tabs from context
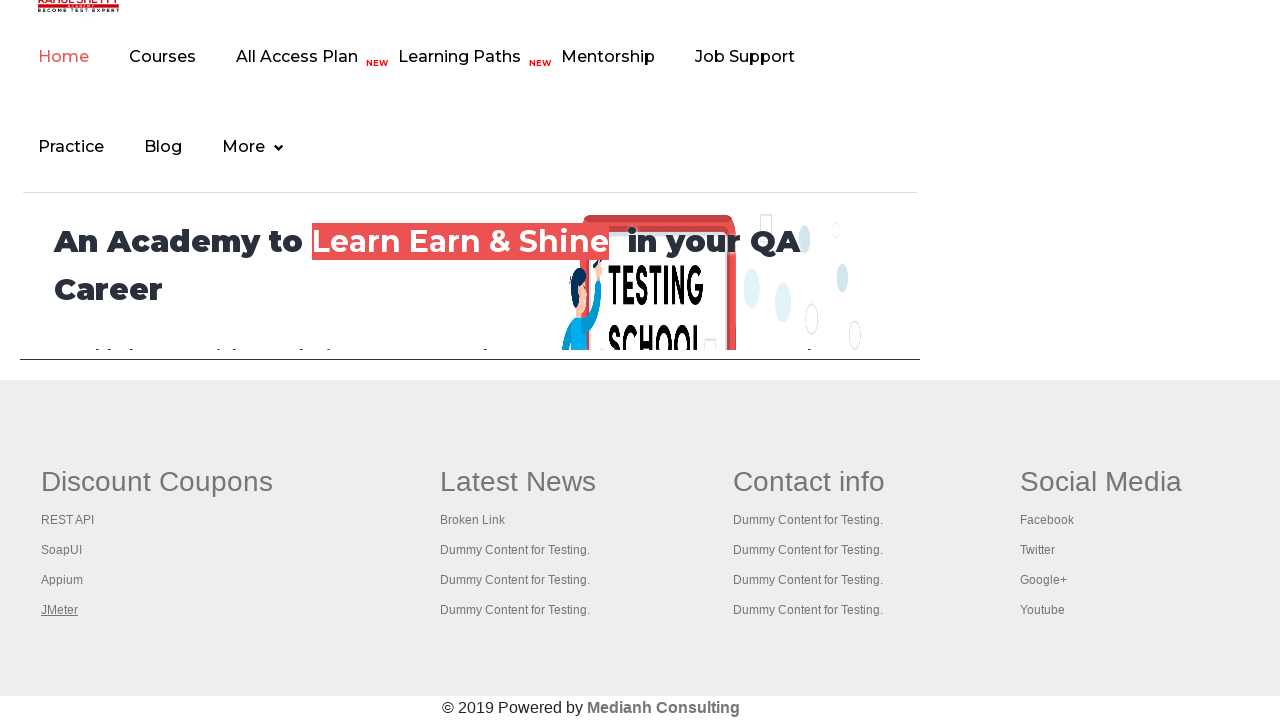

Brought a tab to front
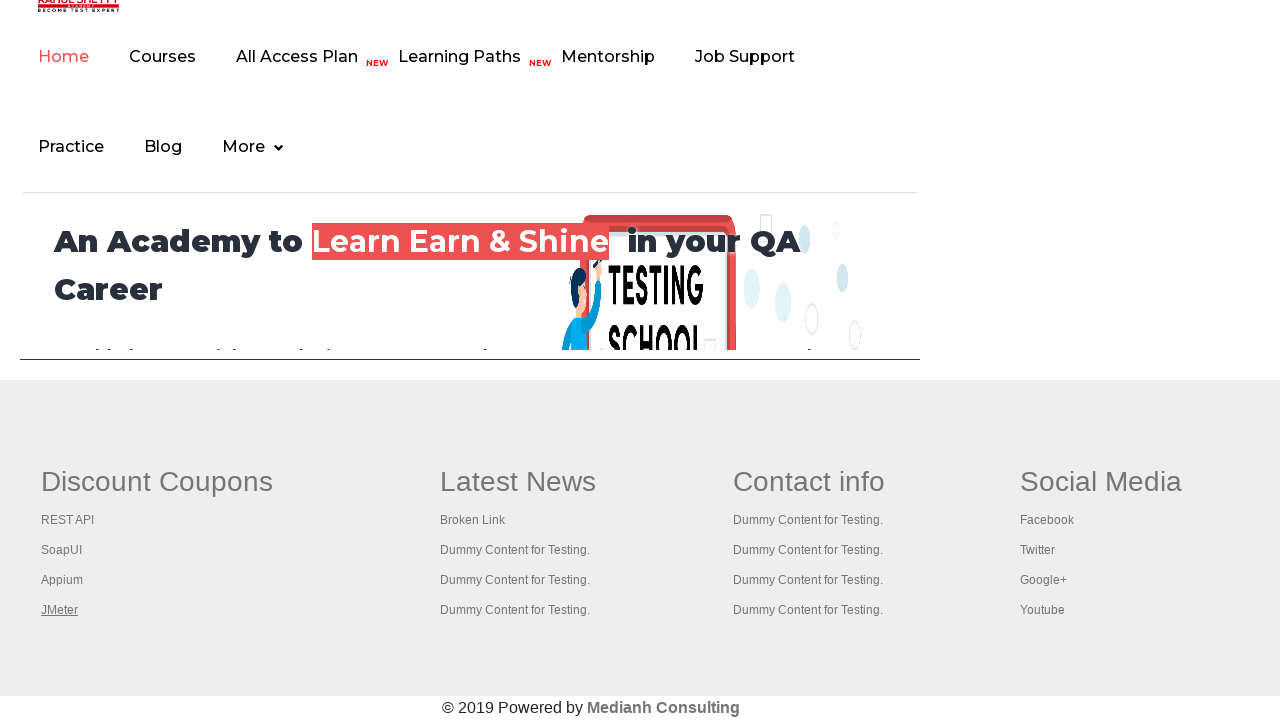

Waited for tab to load DOM content
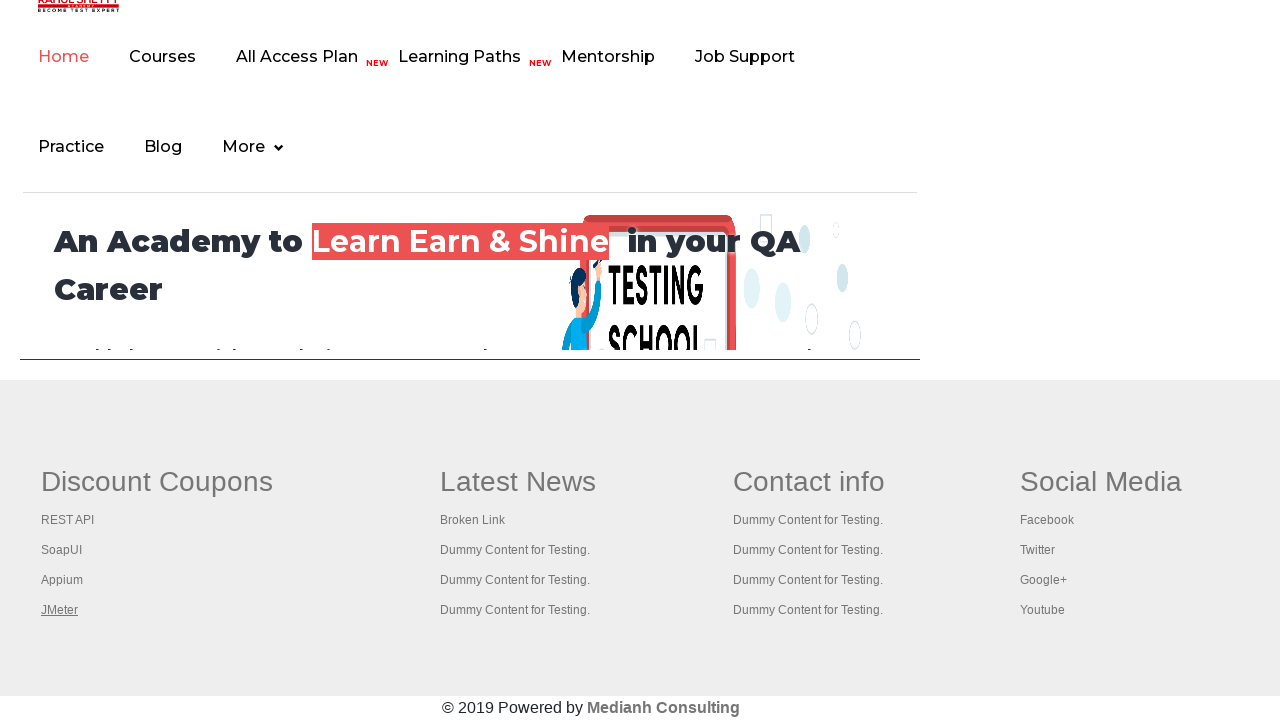

Brought a tab to front
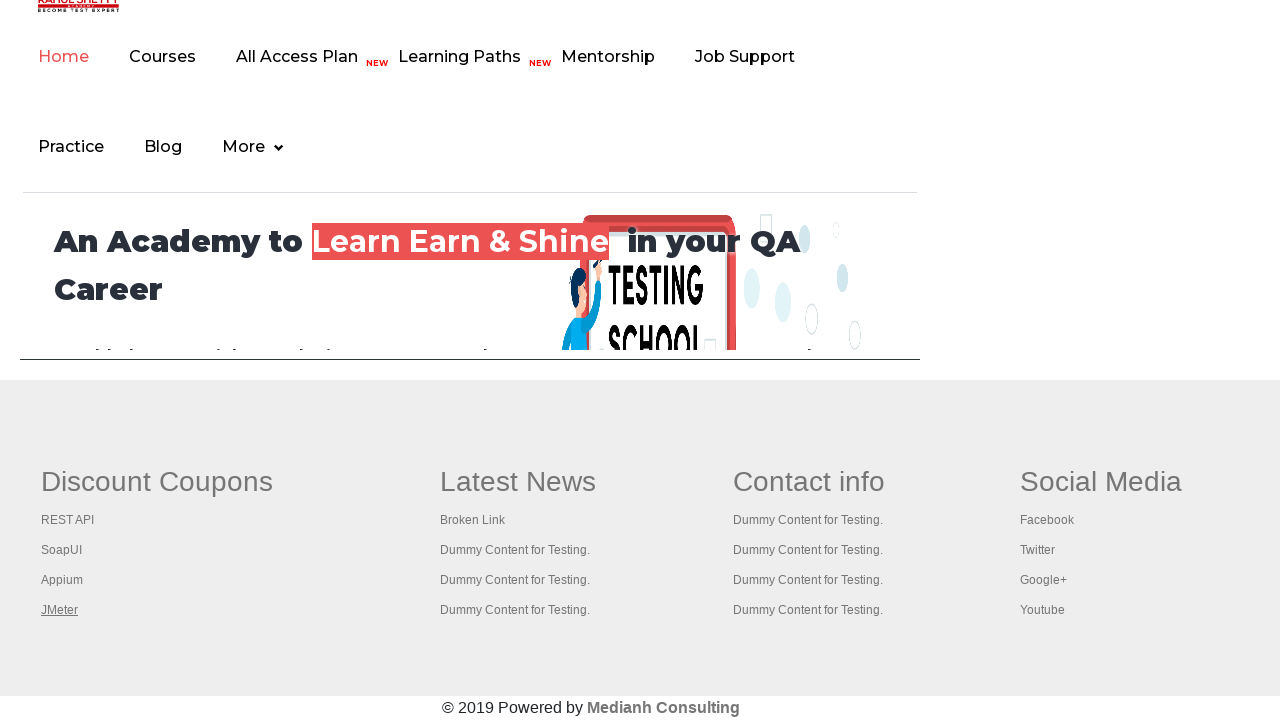

Waited for tab to load DOM content
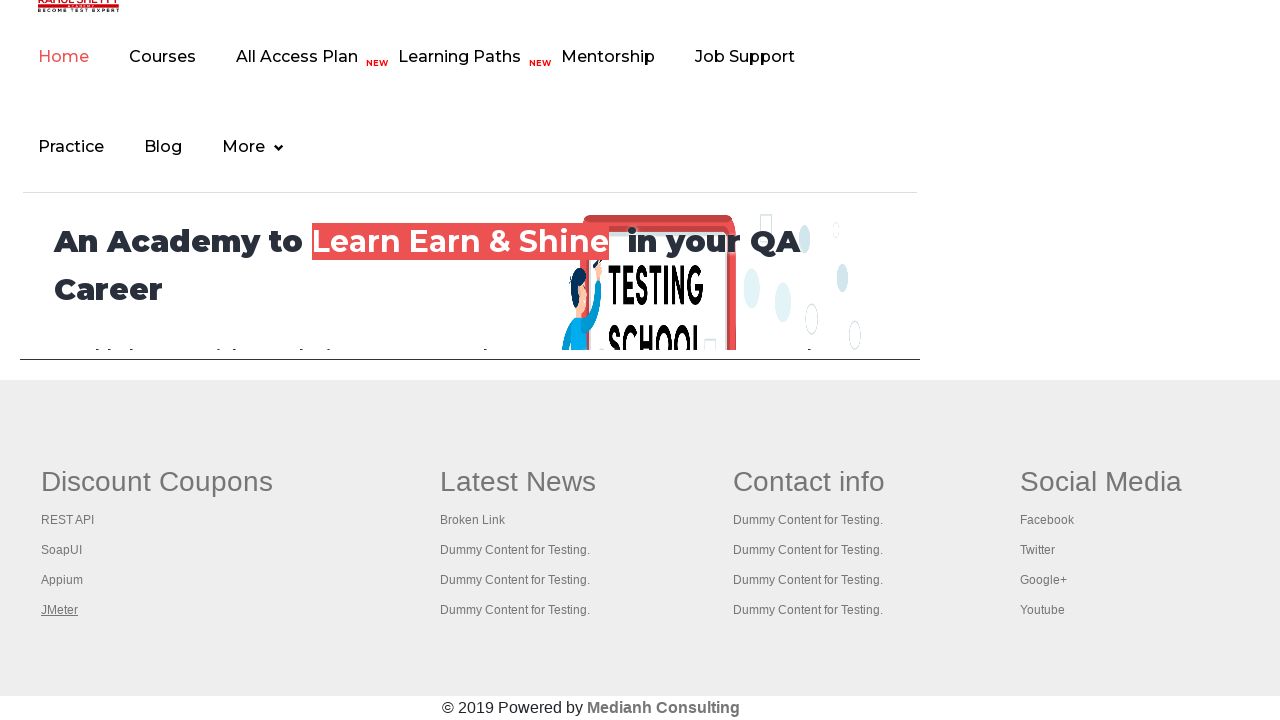

Brought a tab to front
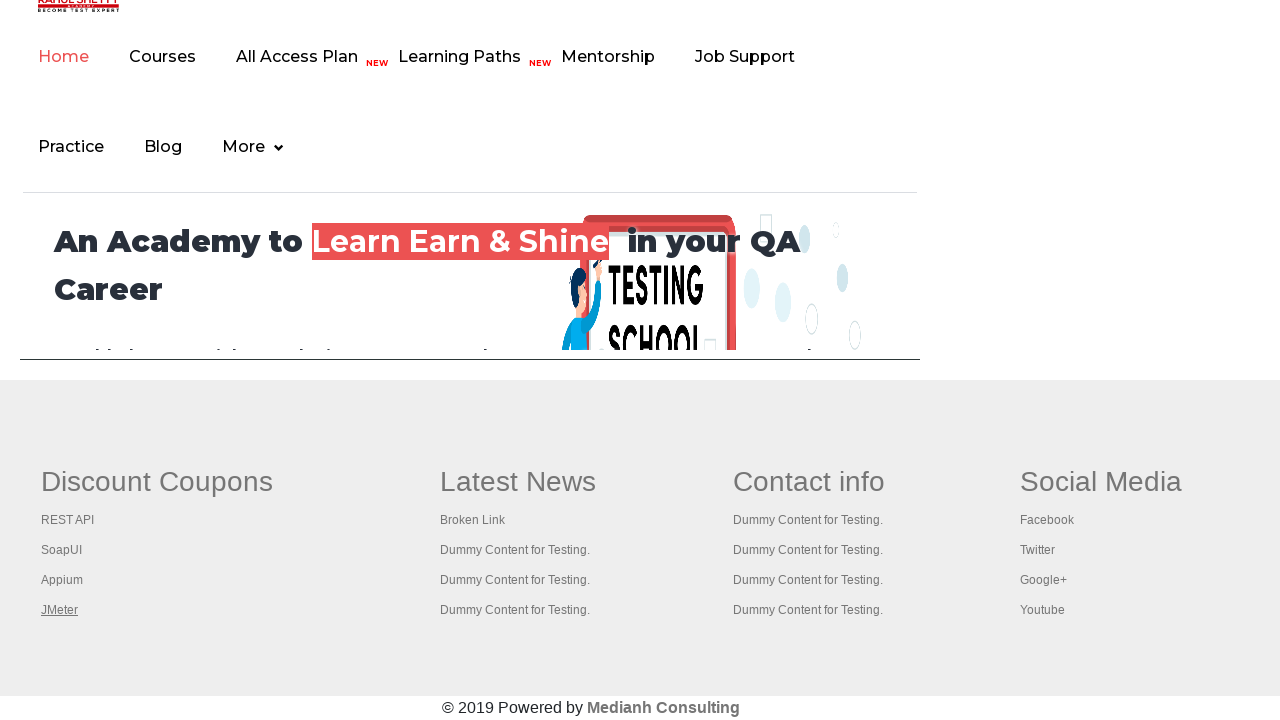

Waited for tab to load DOM content
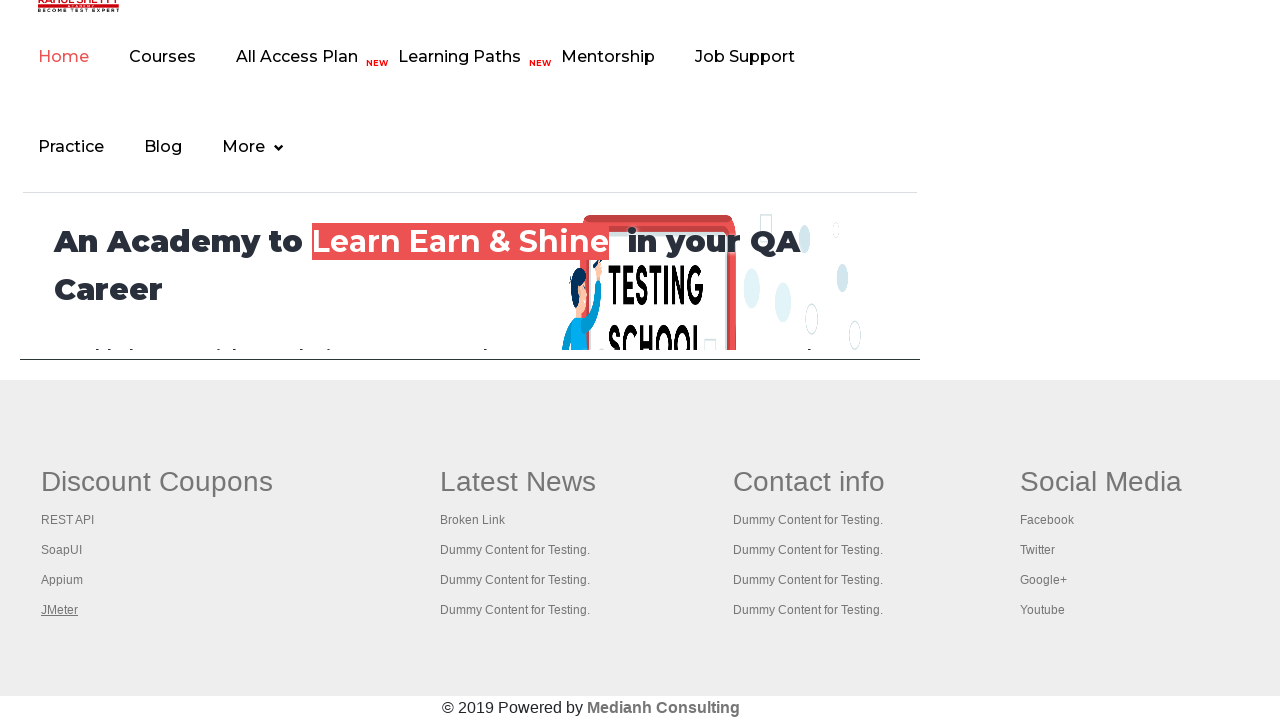

Brought a tab to front
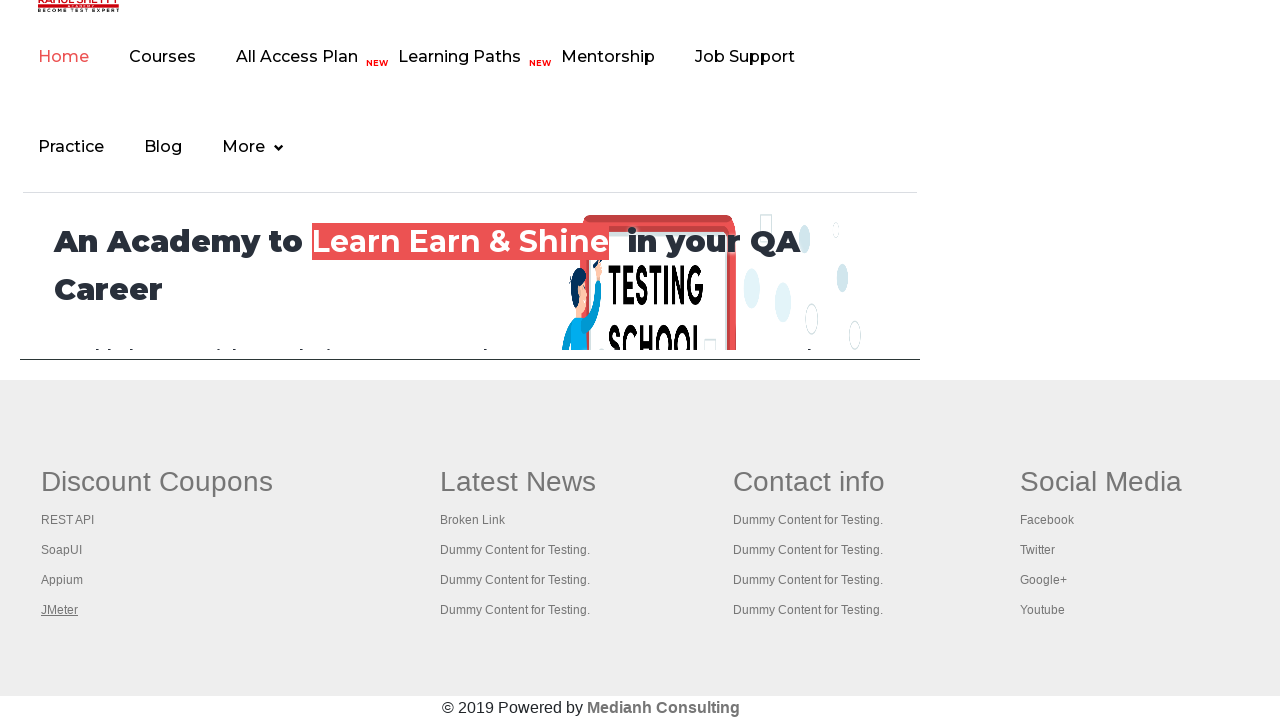

Waited for tab to load DOM content
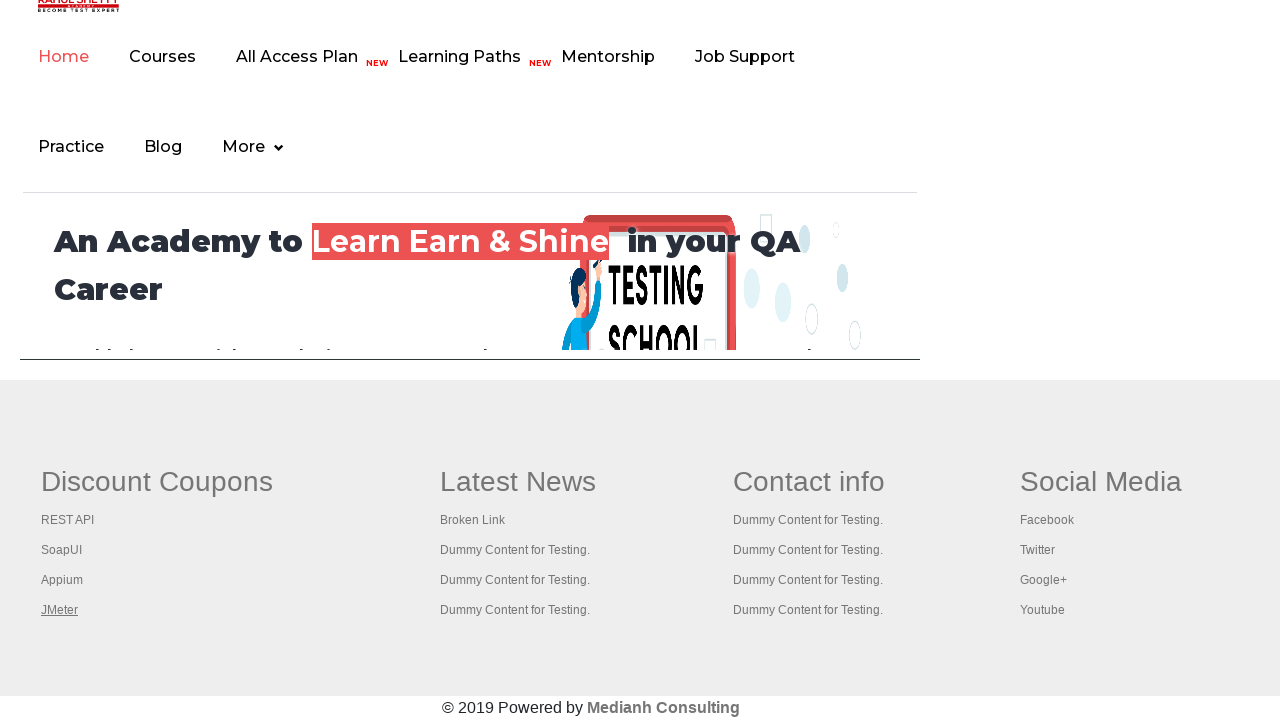

Brought a tab to front
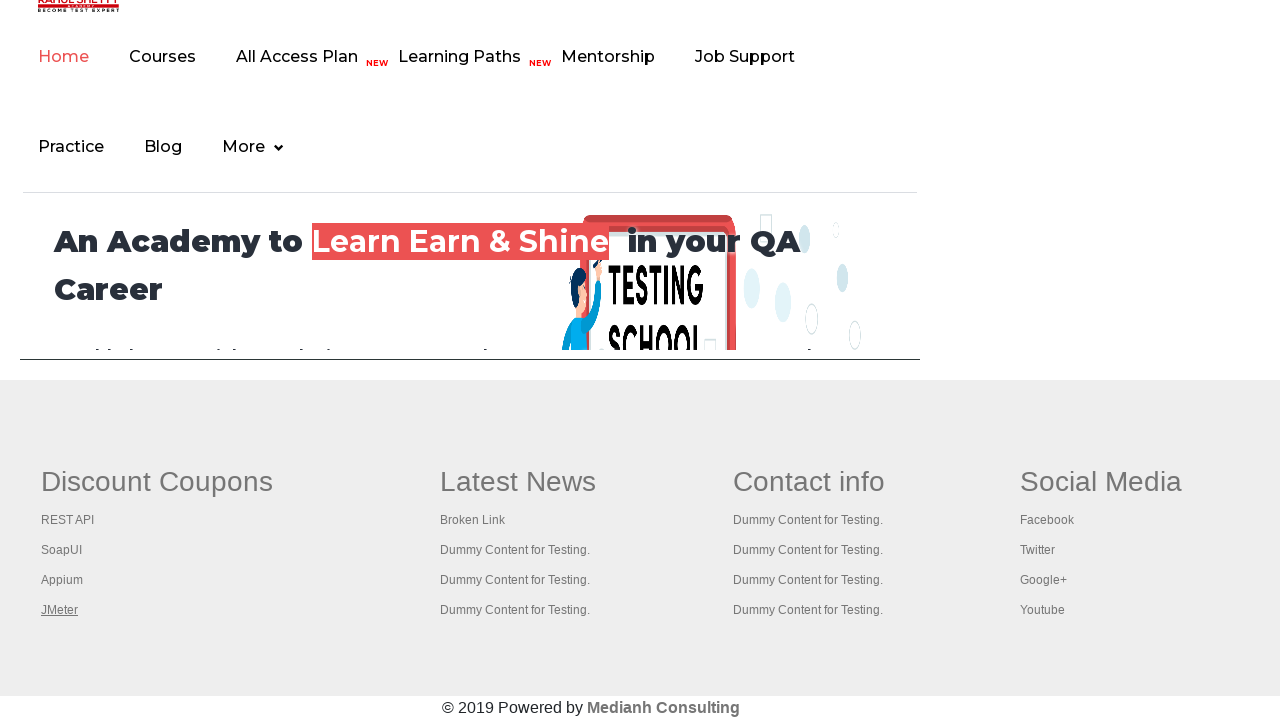

Waited for tab to load DOM content
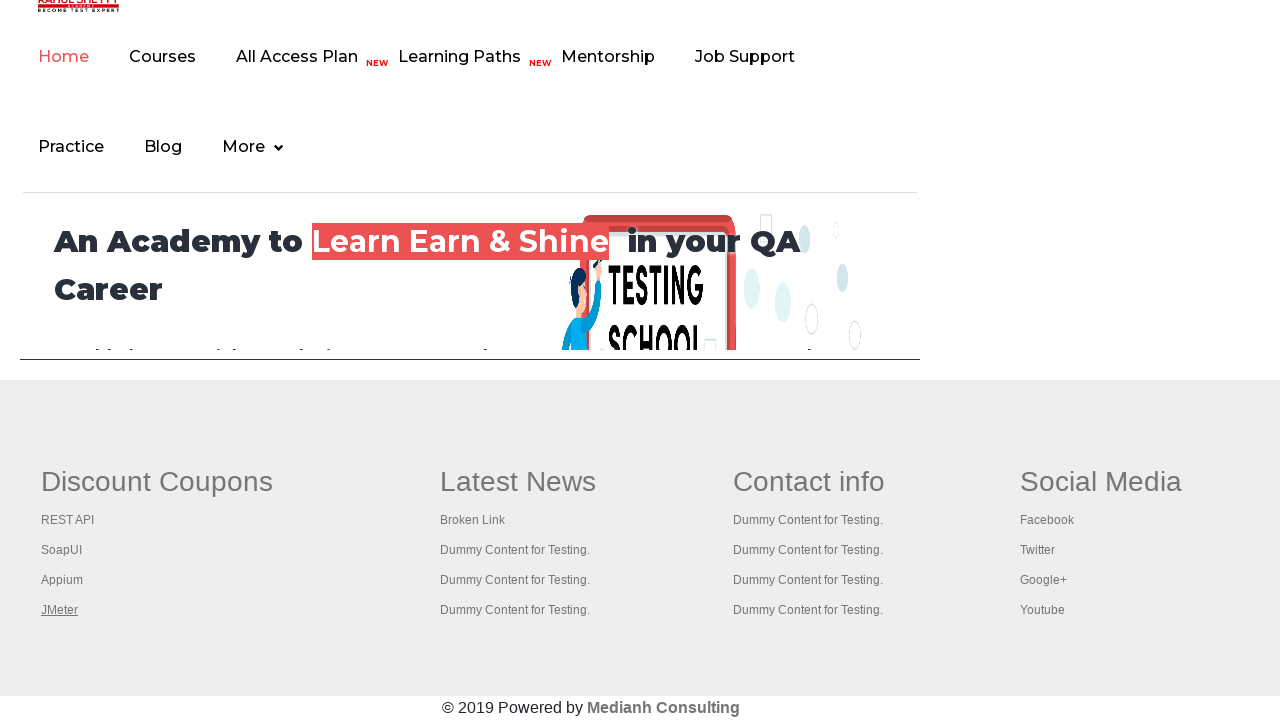

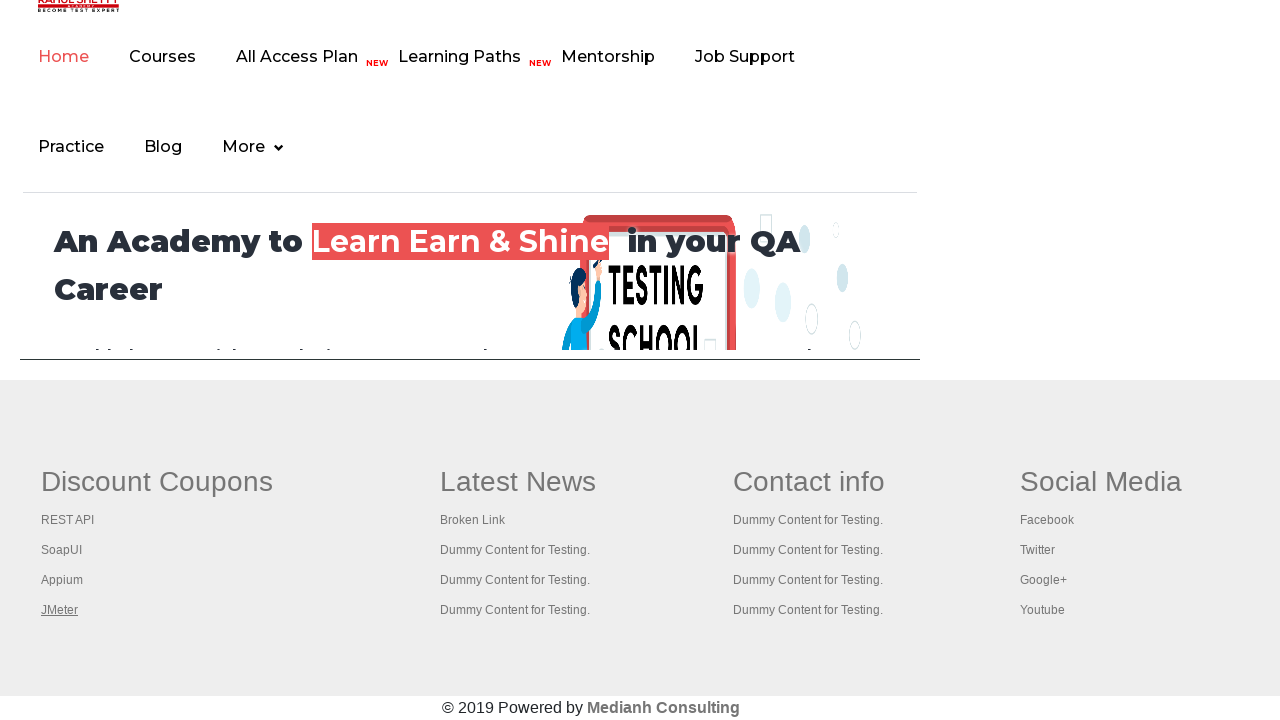